Tests the DemoQA text box form by filling full name, email, current address, and permanent address fields, then submitting and verifying the output

Starting URL: https://demoqa.com/

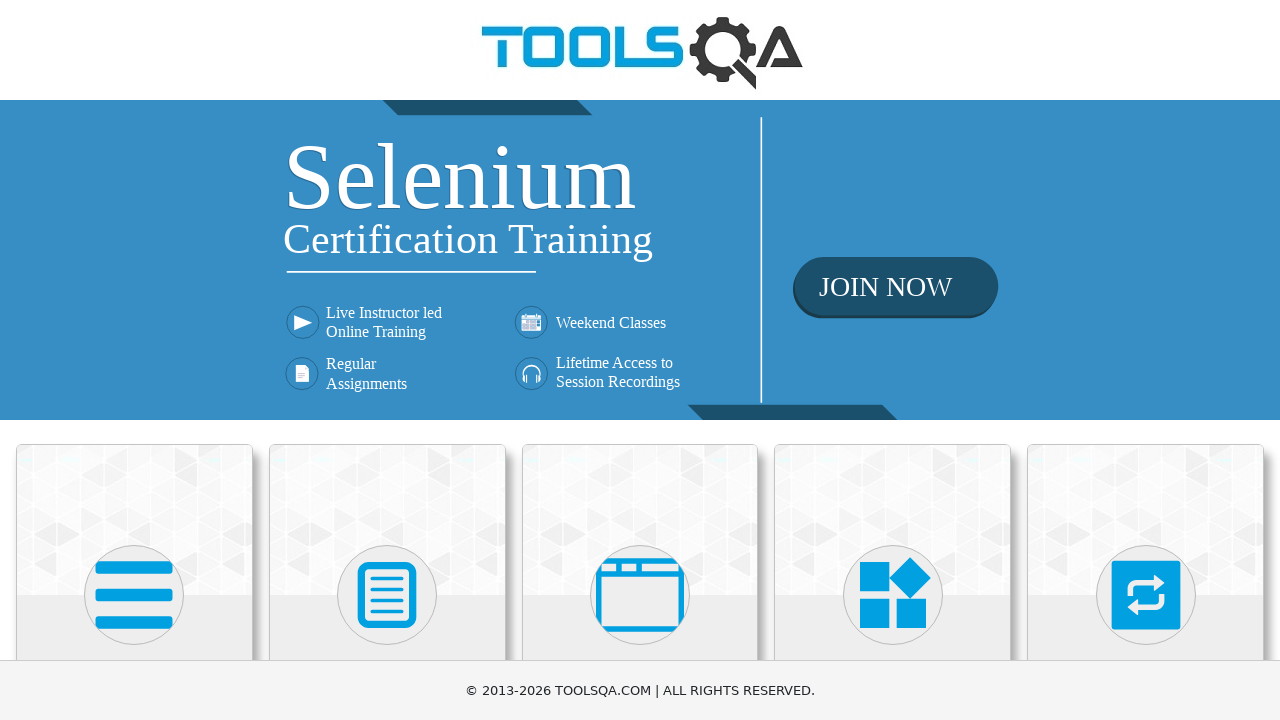

Clicked Elements card at (134, 595) on xpath=//div[@class='card mt-4 top-card'][1]//*[name()='svg']
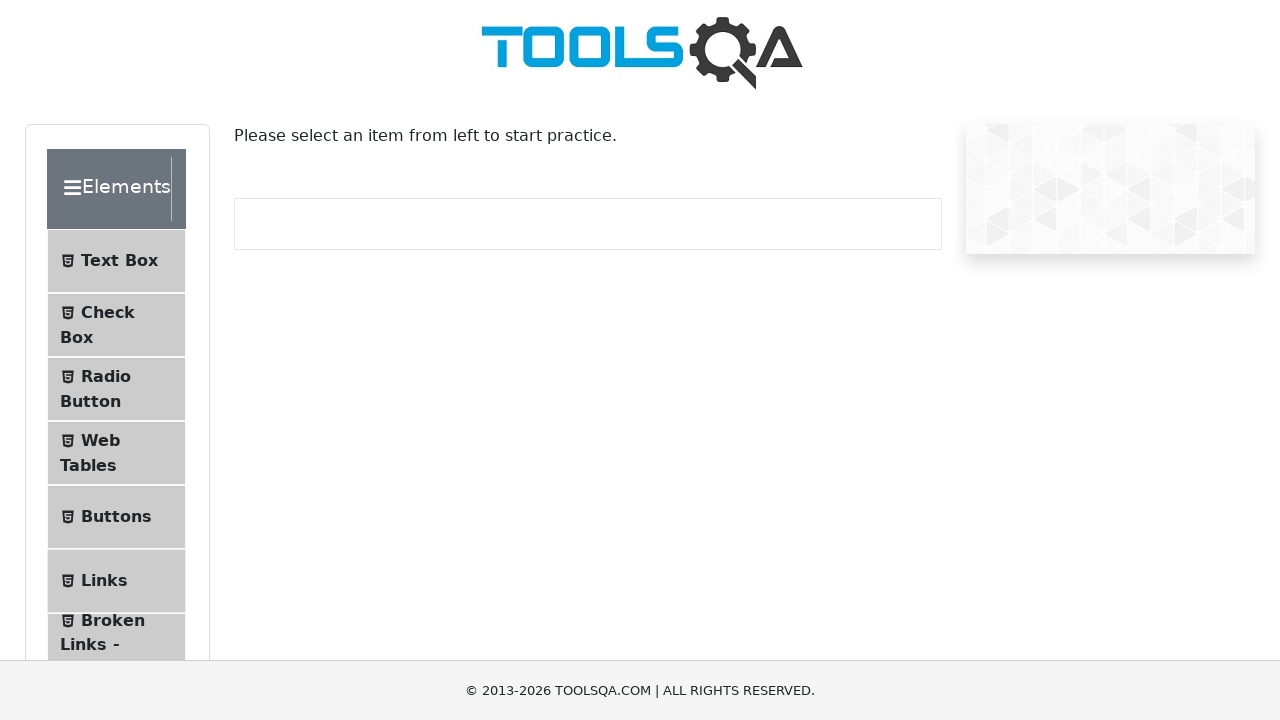

Clicked Text Box option at (119, 261) on text=Text Box
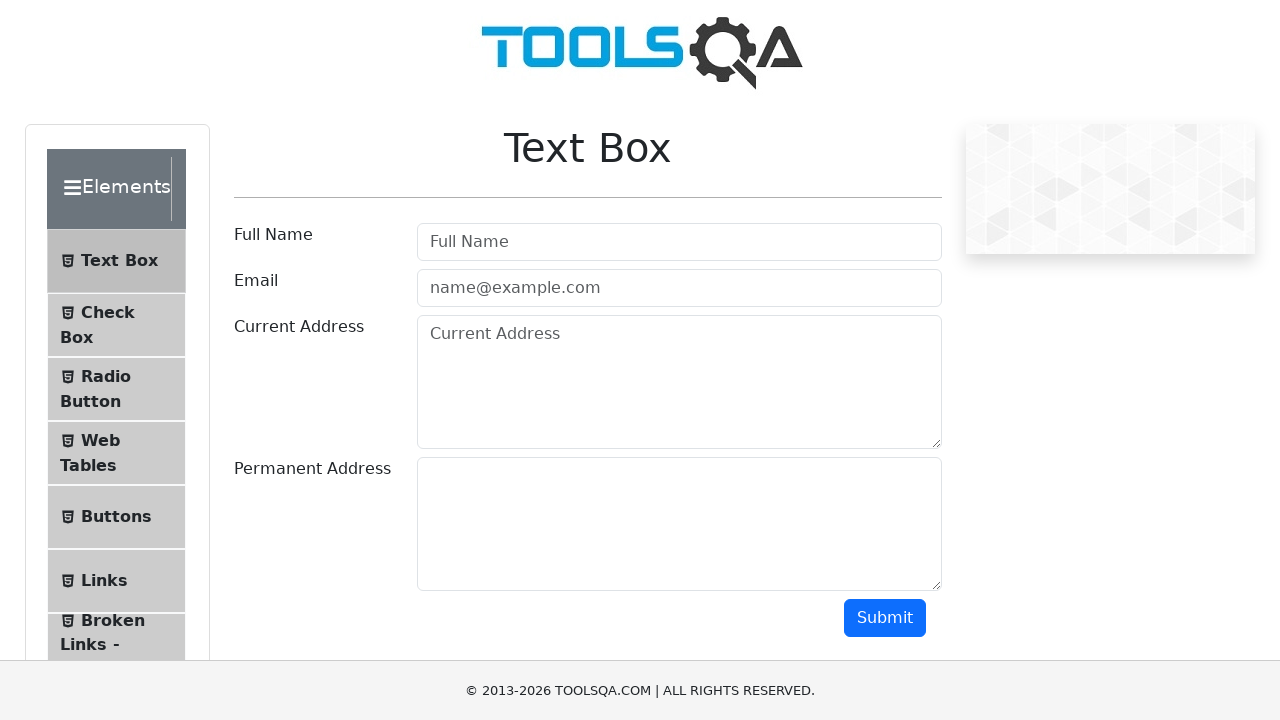

Filled full name field with 'Artem De' on #userName
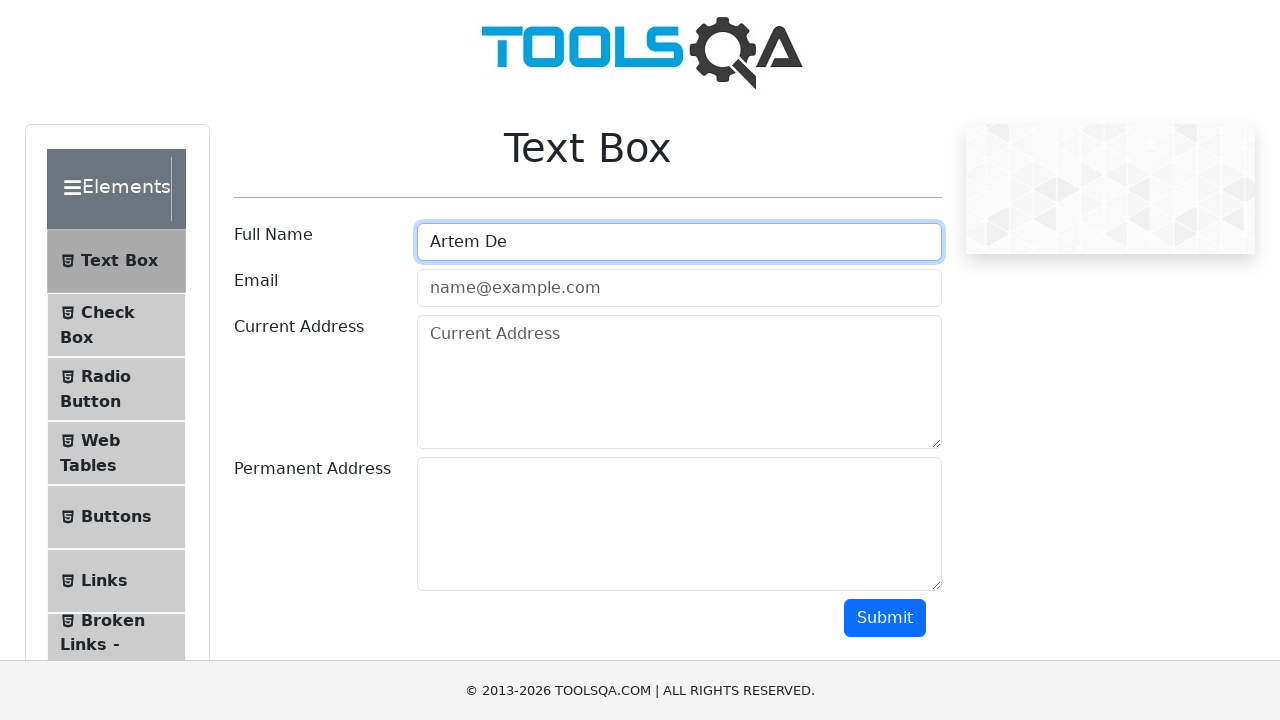

Filled email field with 'test@gmail.com' on #userEmail
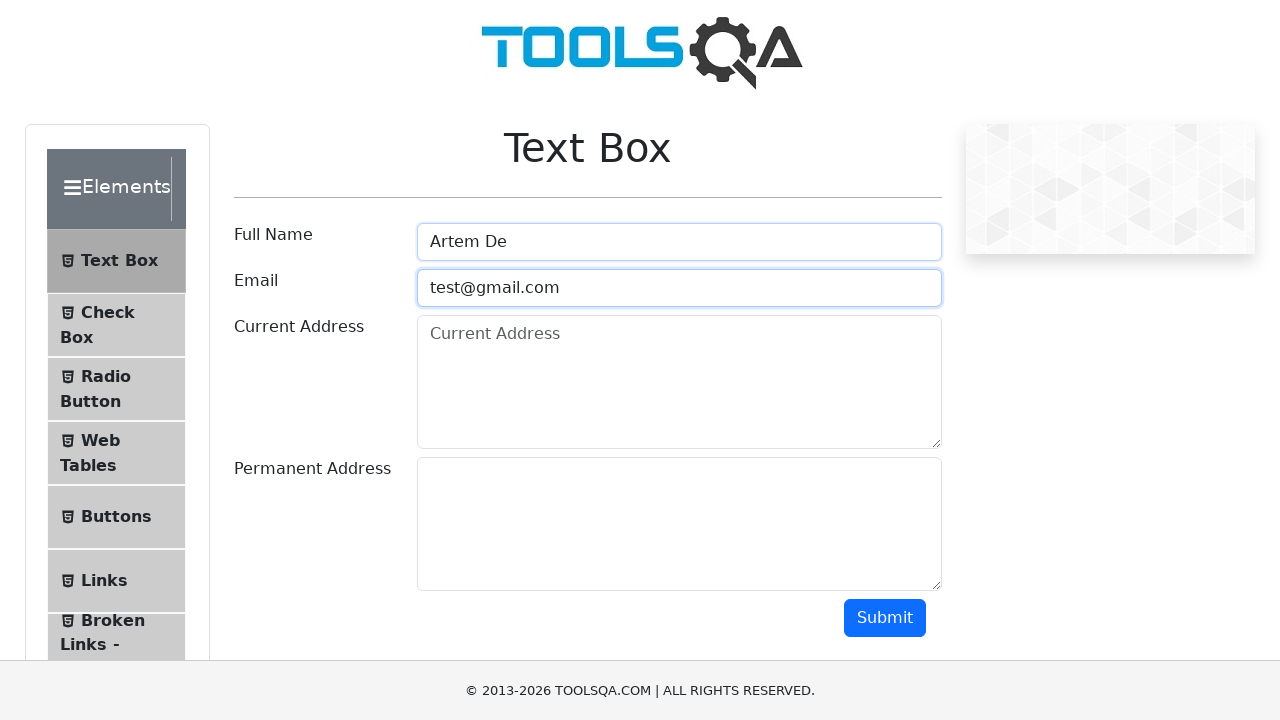

Filled current address field with '123 Main St, Anytown USA' on #currentAddress
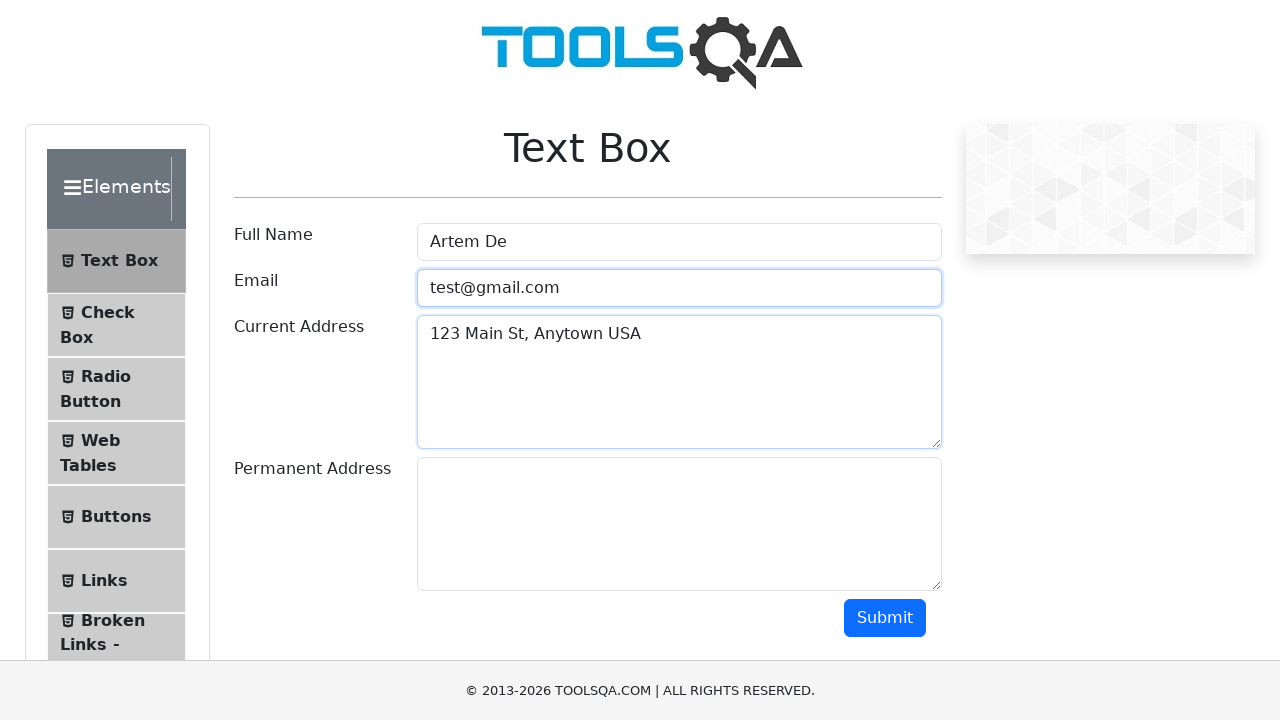

Filled permanent address field with '456 Oak St, Anytown USA' on #permanentAddress
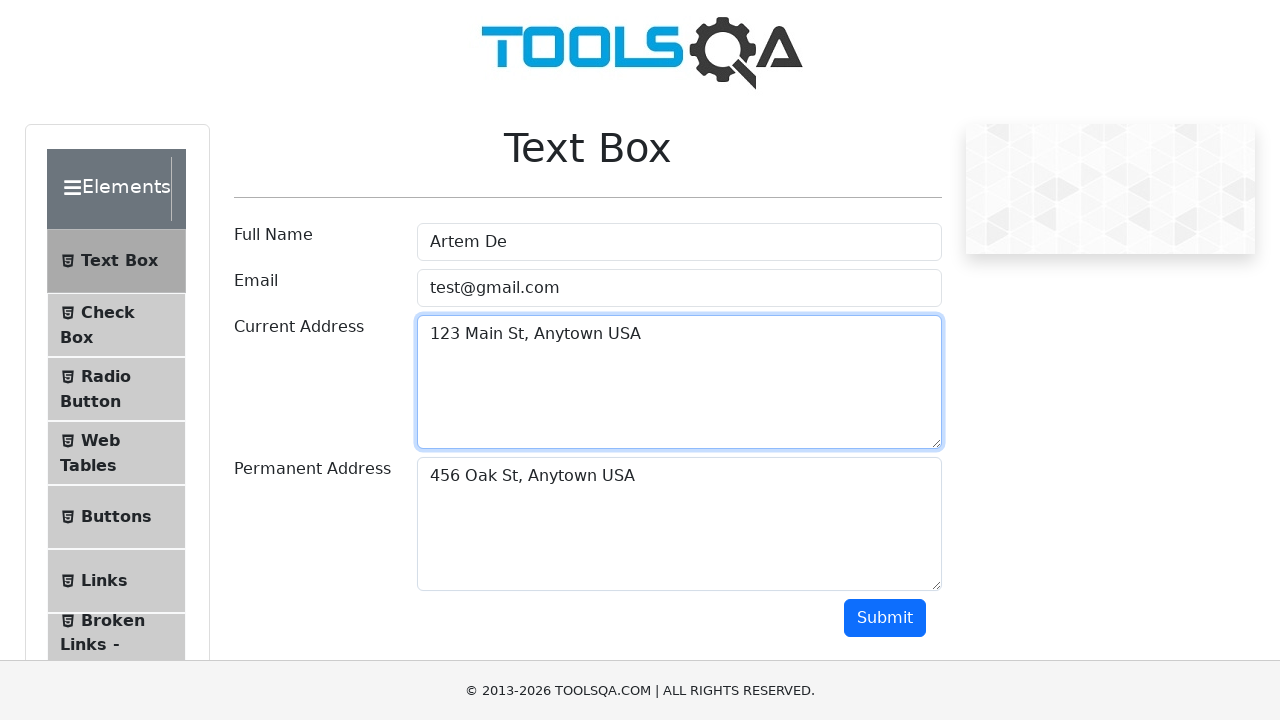

Clicked submit button to submit form at (885, 618) on #submit
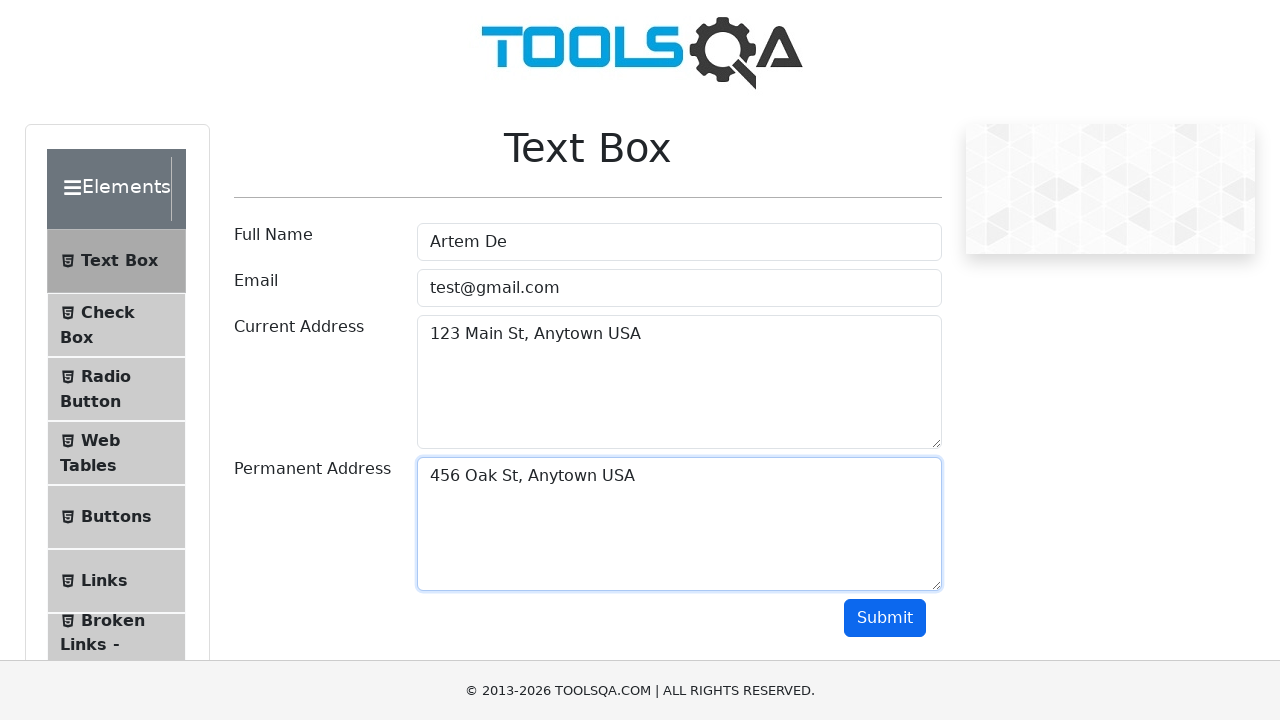

Form submission result loaded and verified output element appeared
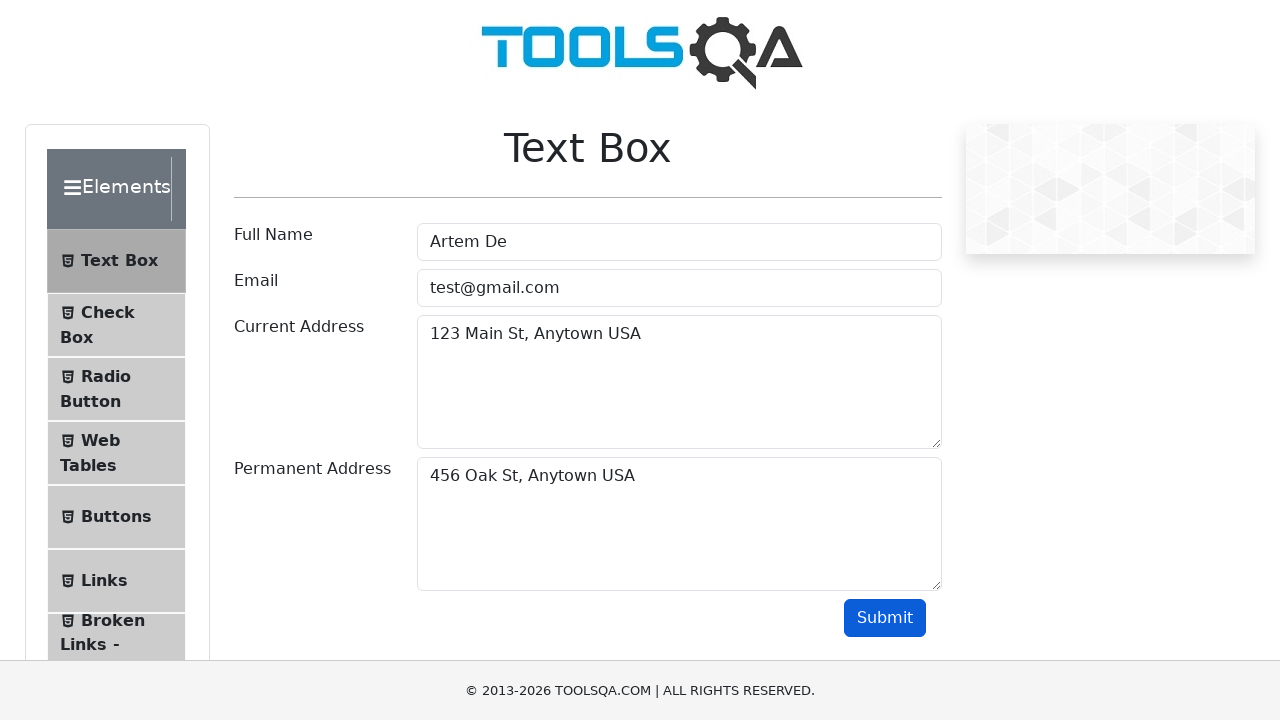

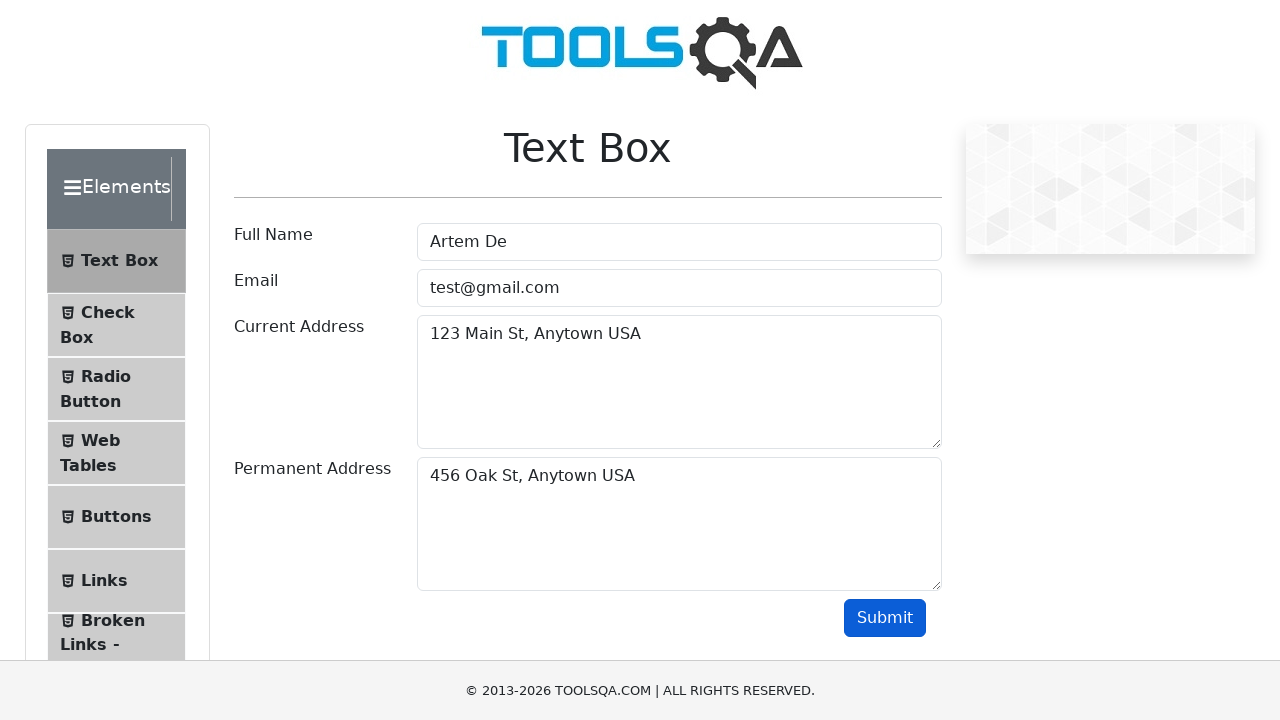